Navigates to Harvard's Atlas of Economic Complexity Globe visualization and clicks on the "Begin Story" image button to start the interactive tour.

Starting URL: http://globe.cid.harvard.edu/

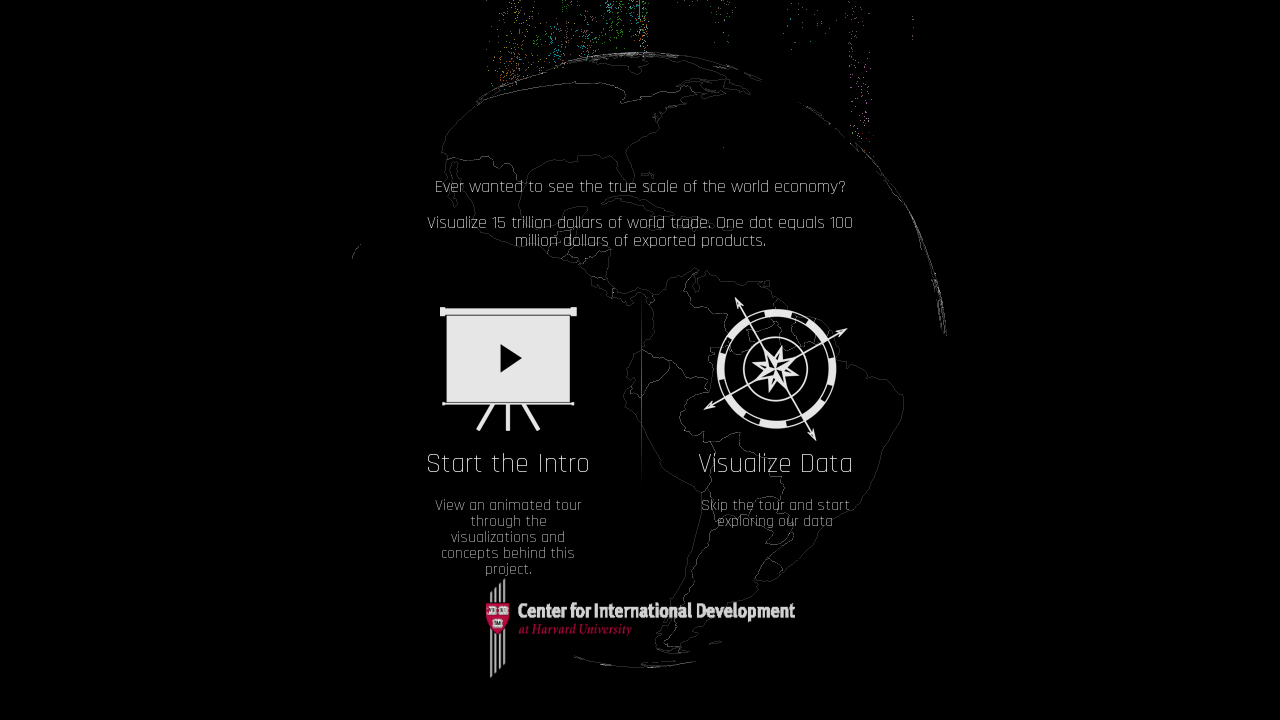

Navigated to Harvard's Atlas of Economic Complexity Globe visualization
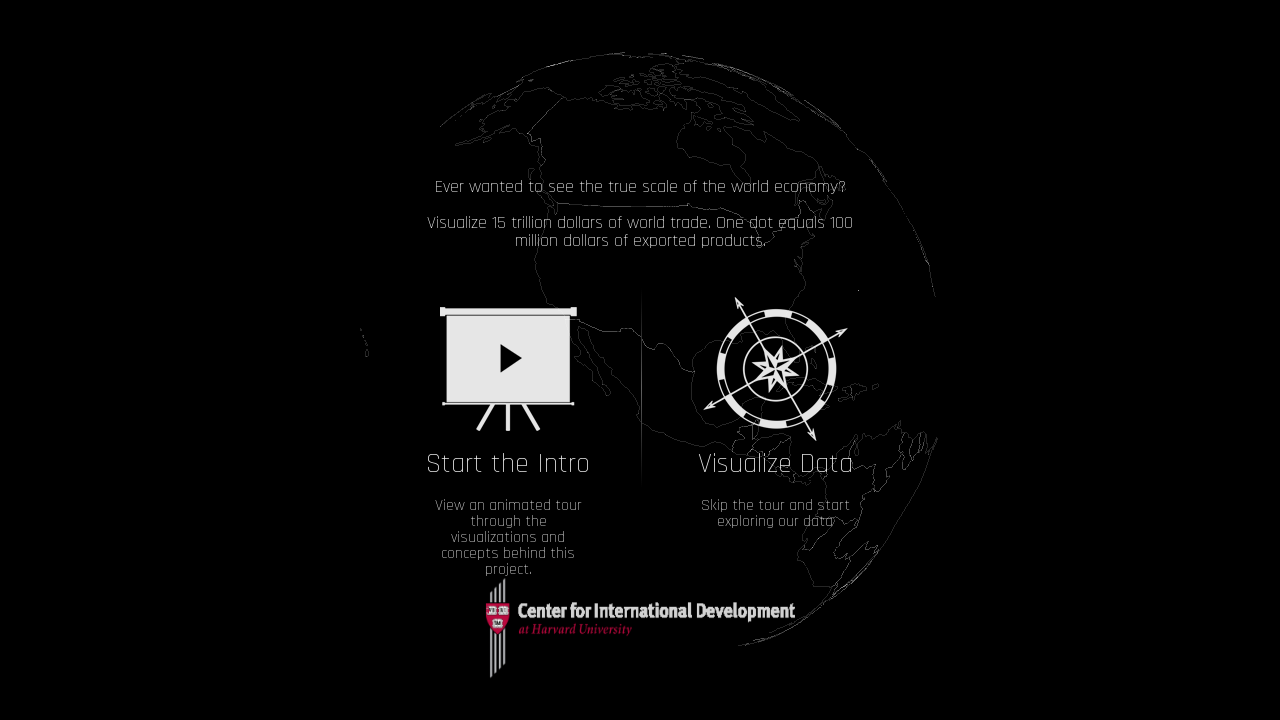

Clicked the 'Begin Story' image button to start the interactive tour at (508, 368) on #beginStory >> internal:role=img
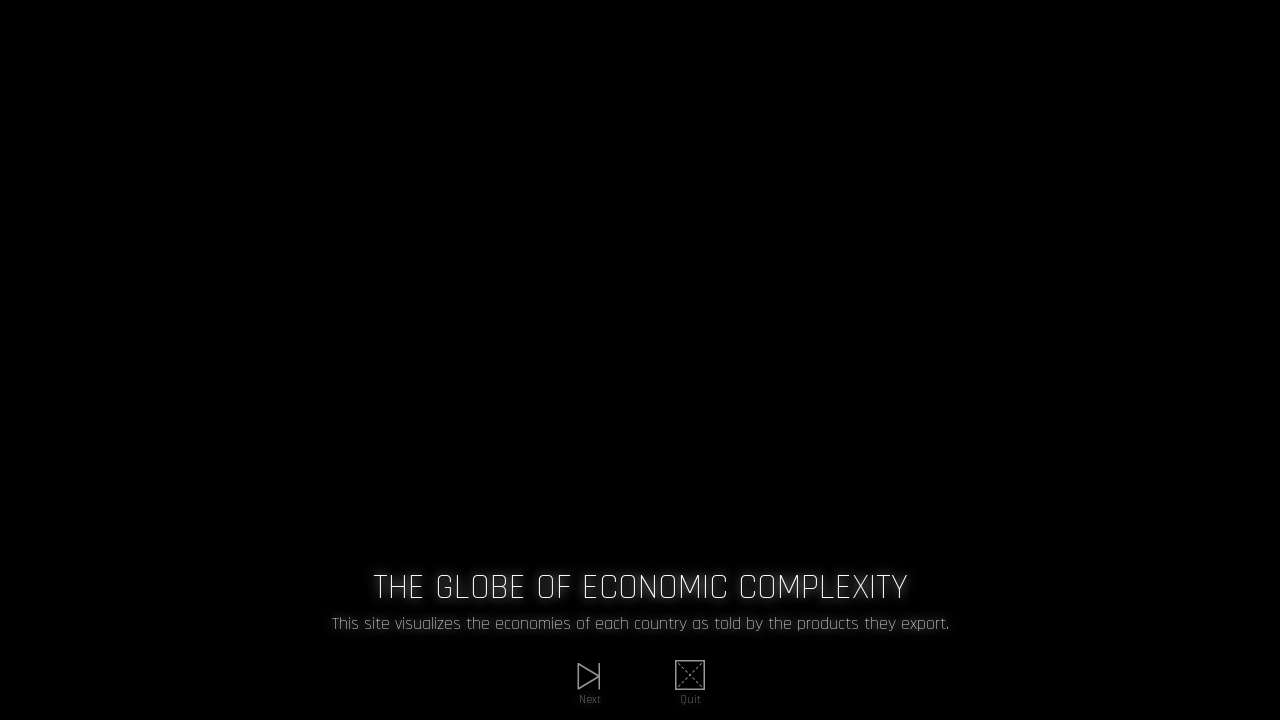

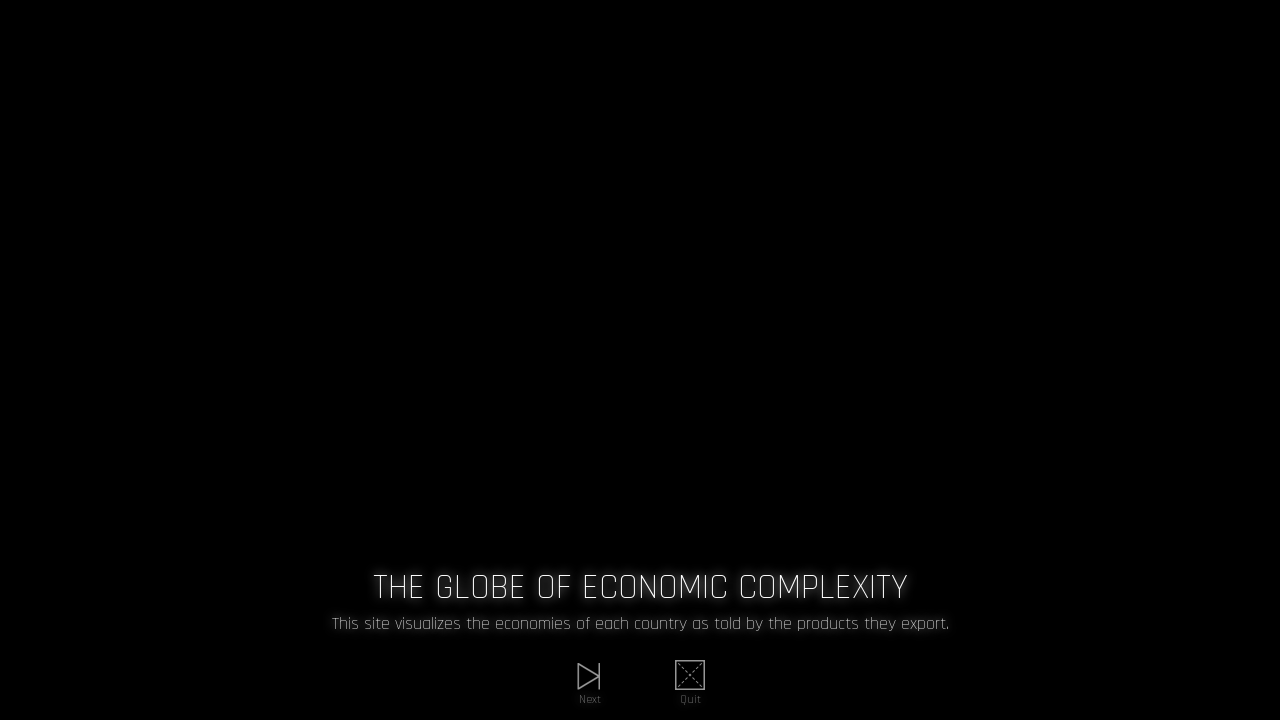